Clicks the number 2 button on the calculator

Starting URL: https://www.calculator.net/

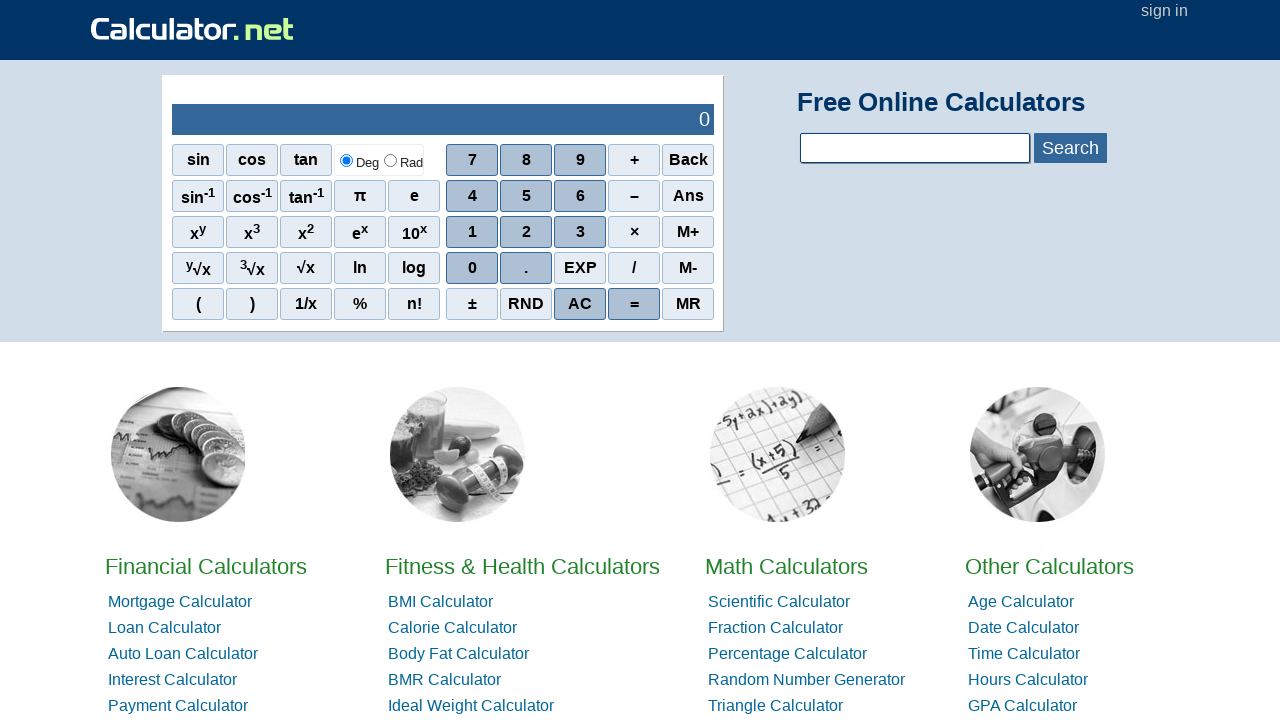

Navigated to calculator.net
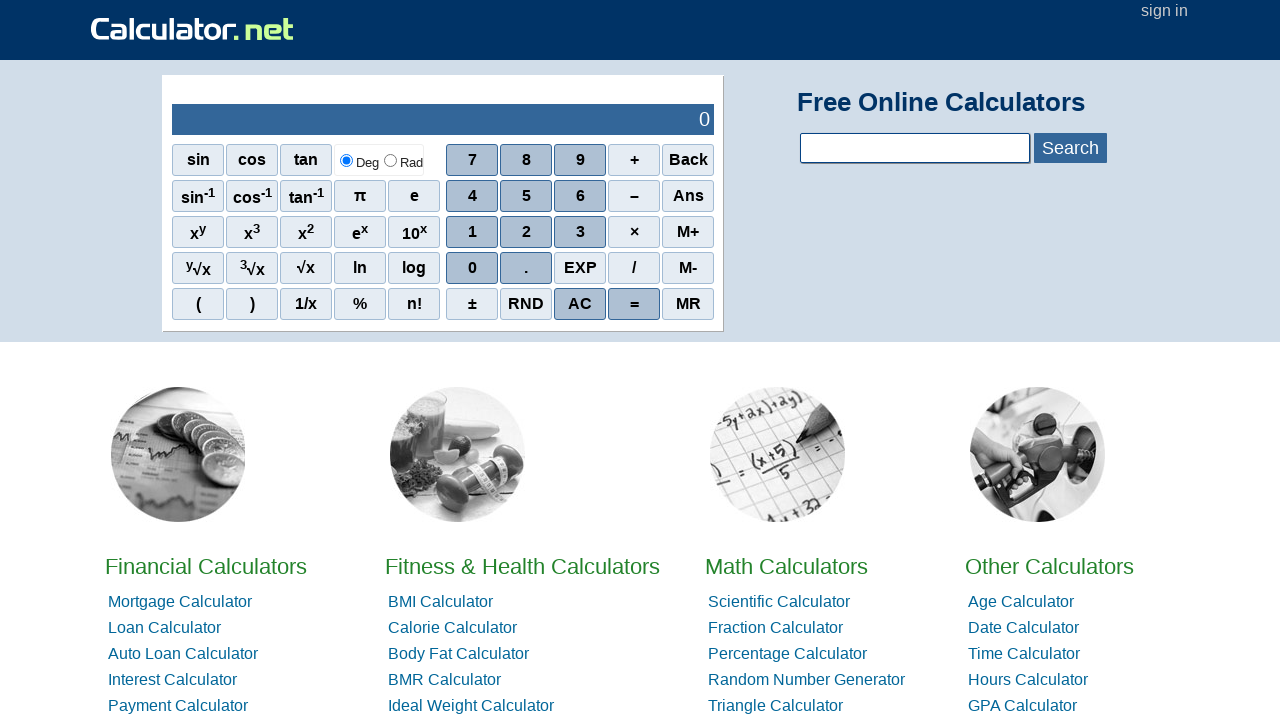

Clicked the number 2 button on the calculator at (526, 232) on span[onclick='r(2)']
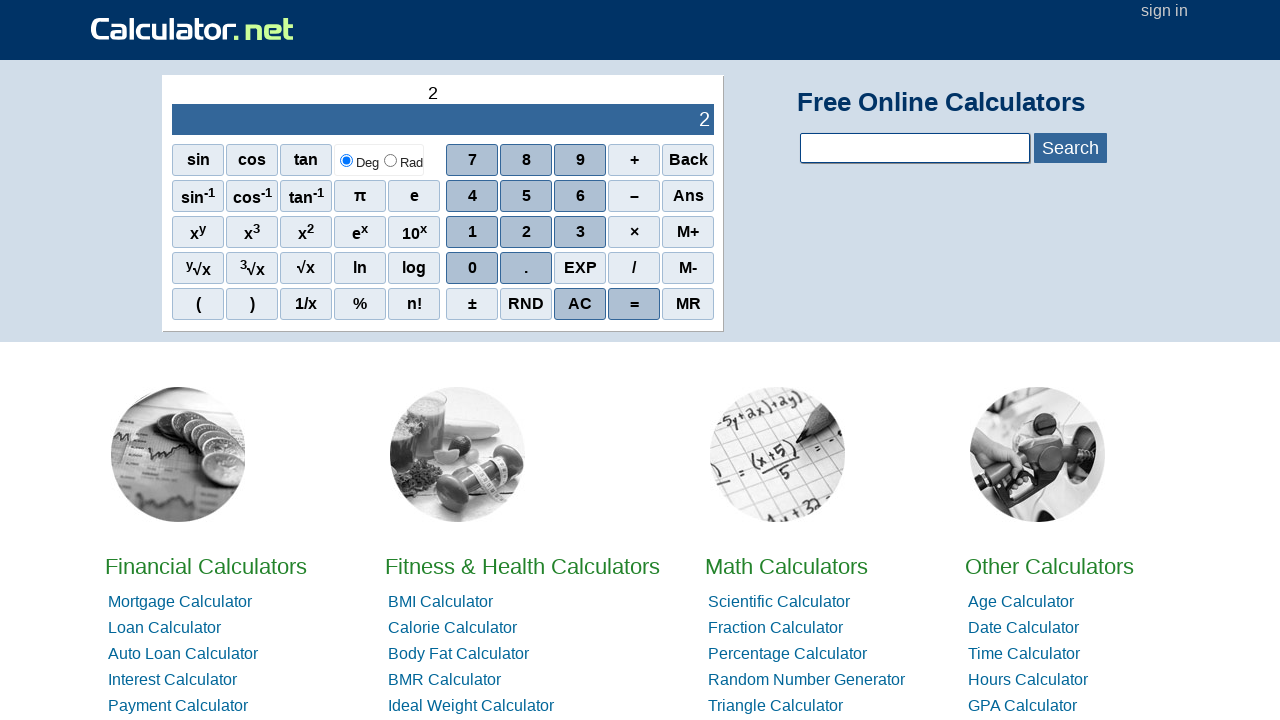

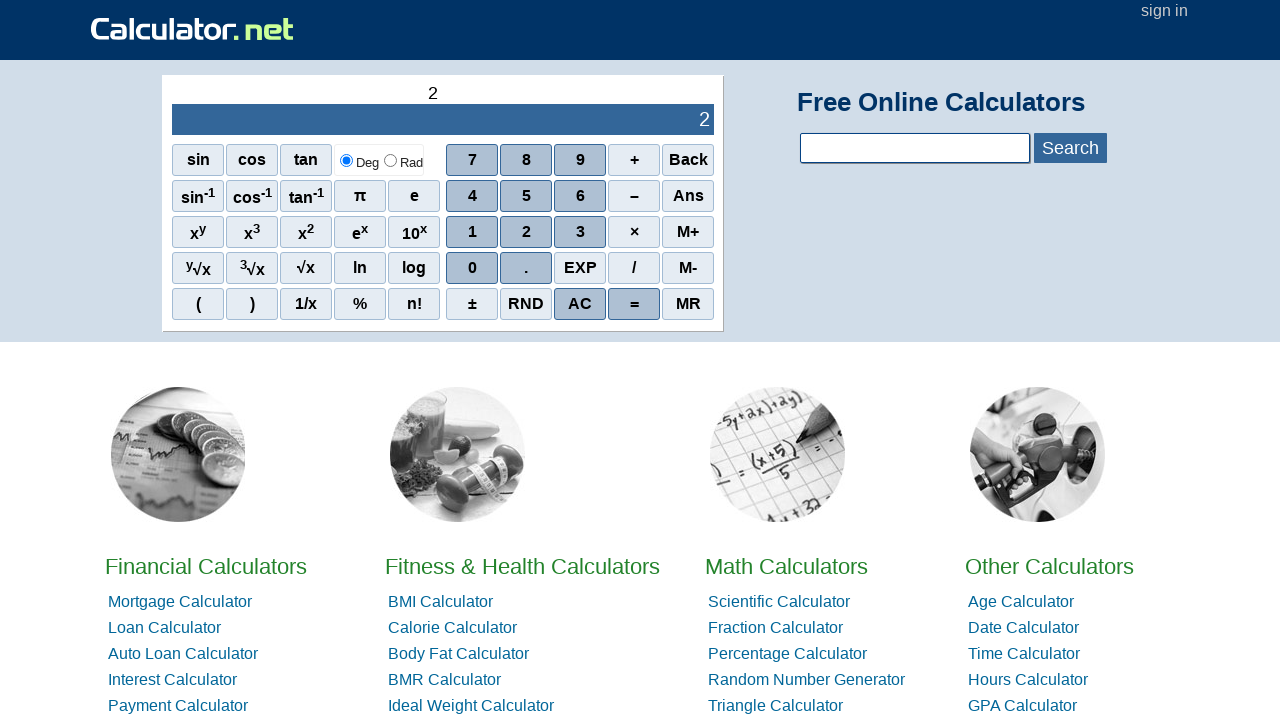